Tests multi-window handling by opening a new browser window, navigating to a different page, extracting course name text, switching back to the parent window, and filling a form field with the extracted text.

Starting URL: https://rahulshettyacademy.com/angularpractice/

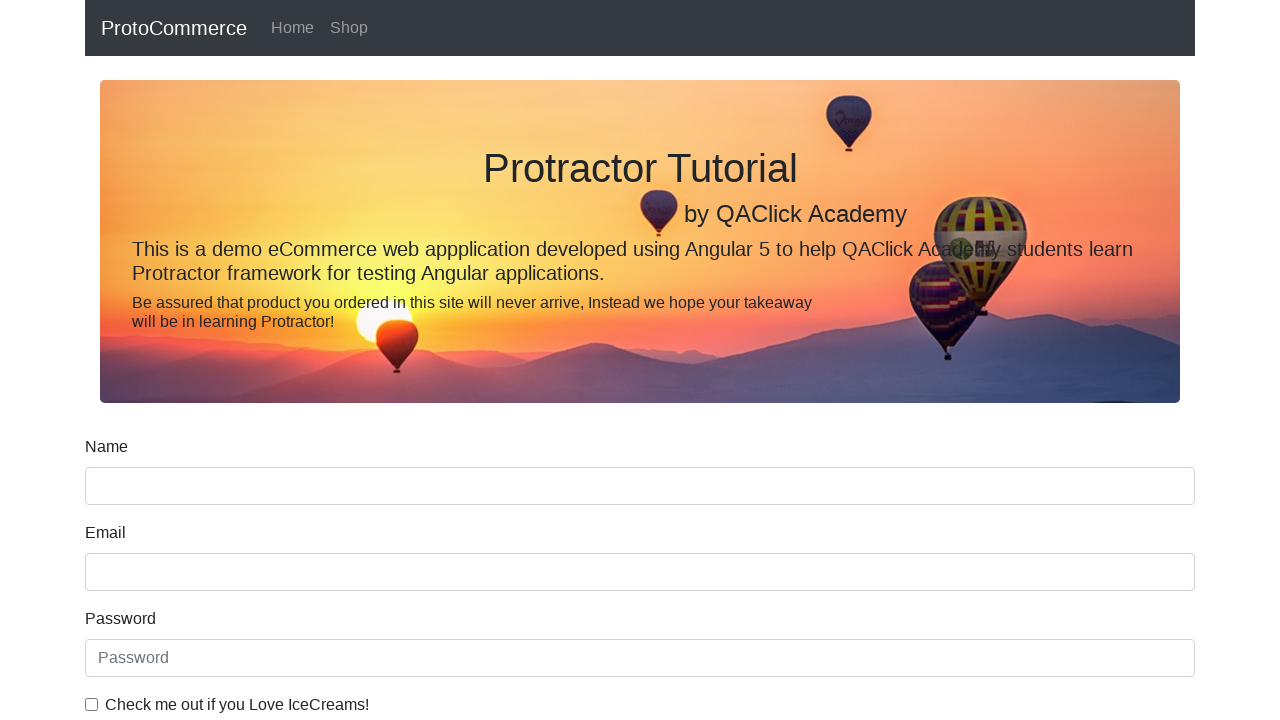

Opened a new browser window/tab
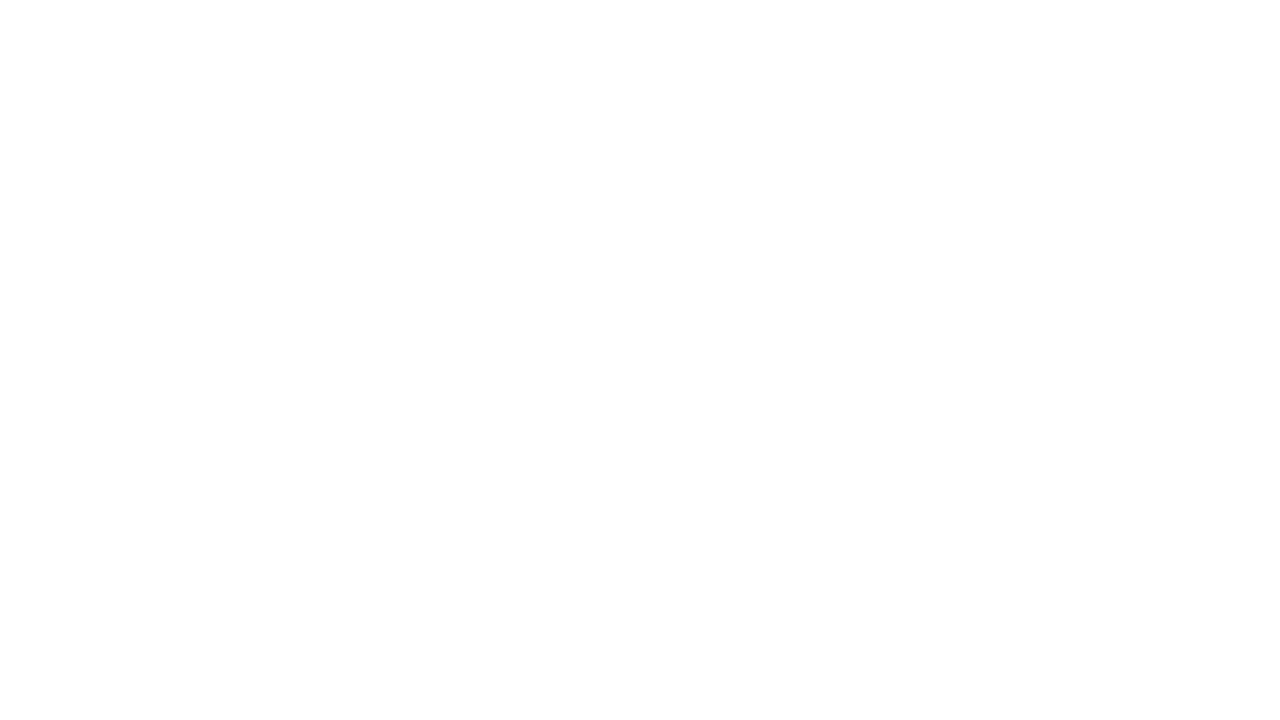

Navigated to https://rahulshettyacademy.com/ in new window
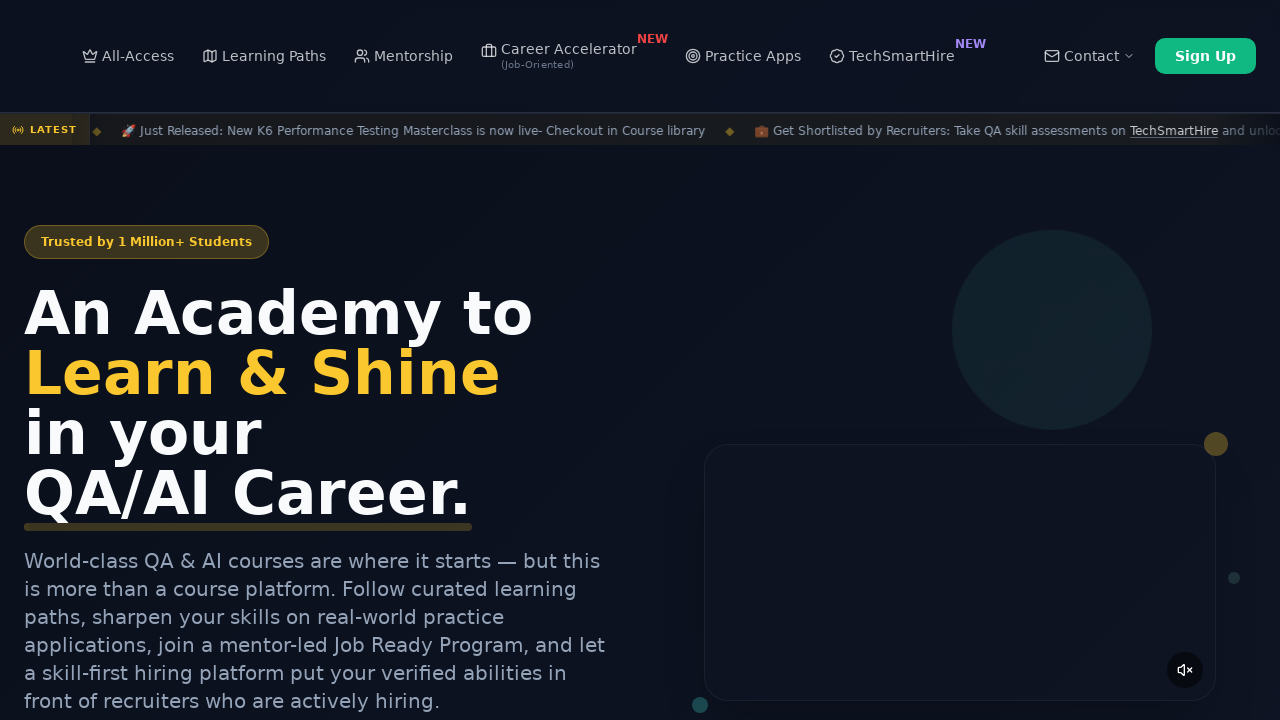

Located all course links in the new window
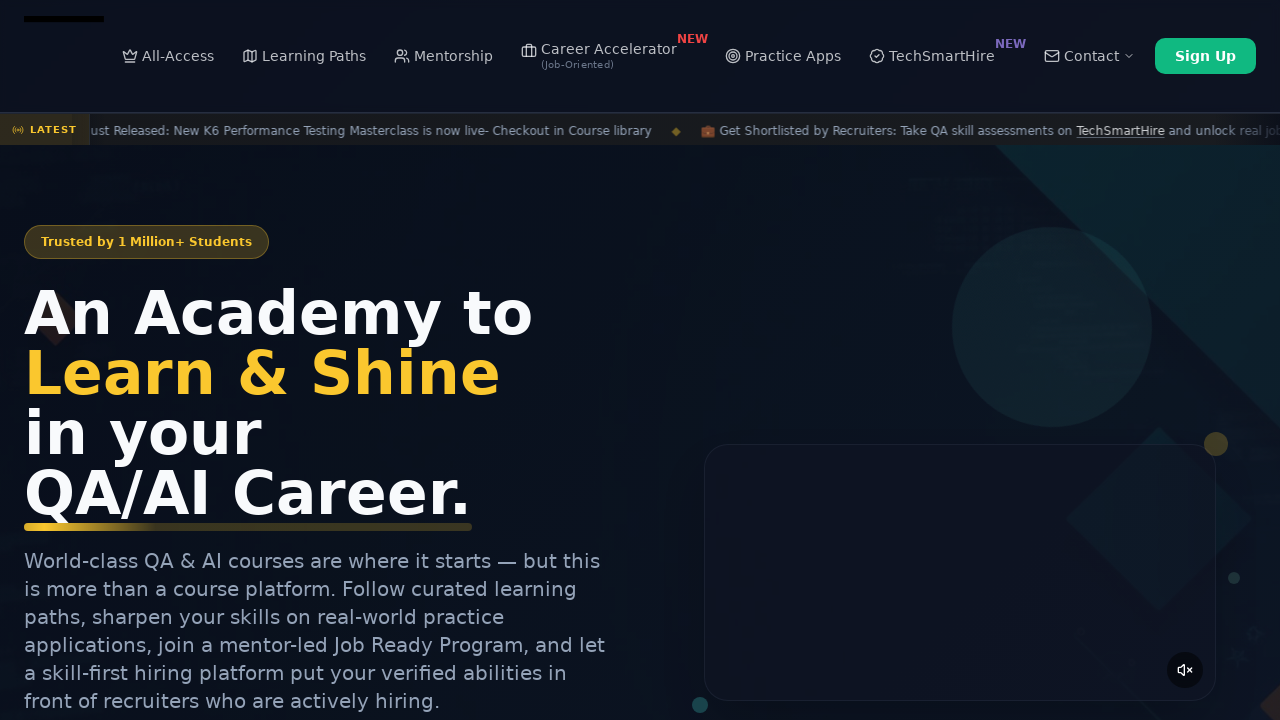

Extracted course name text: 'Playwright Testing'
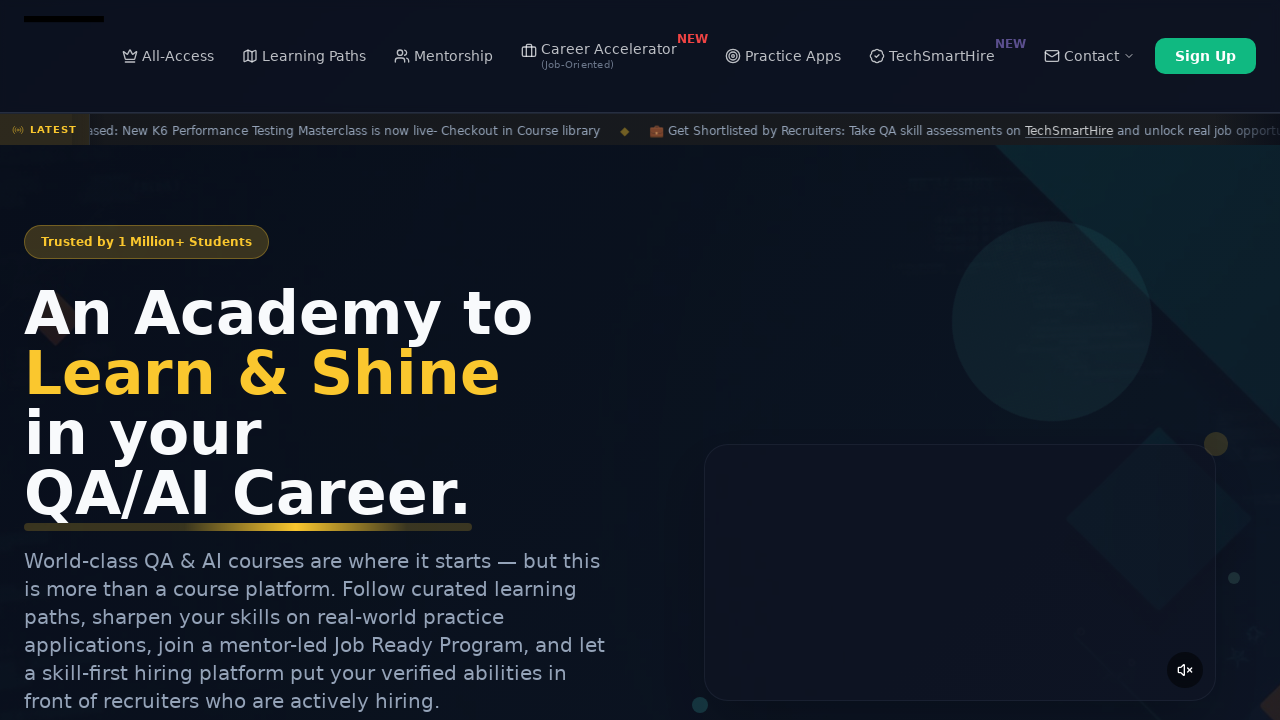

Switched back to parent window
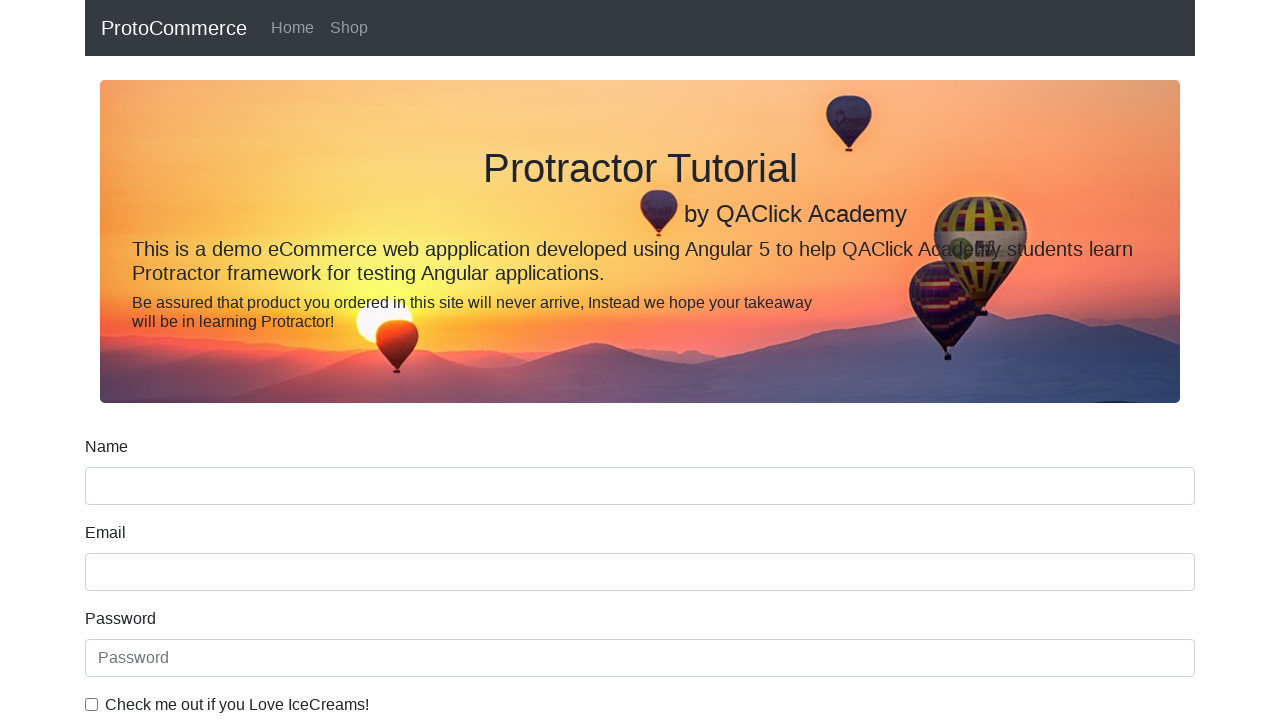

Filled name field with extracted course name: 'Playwright Testing' on input[name='name']
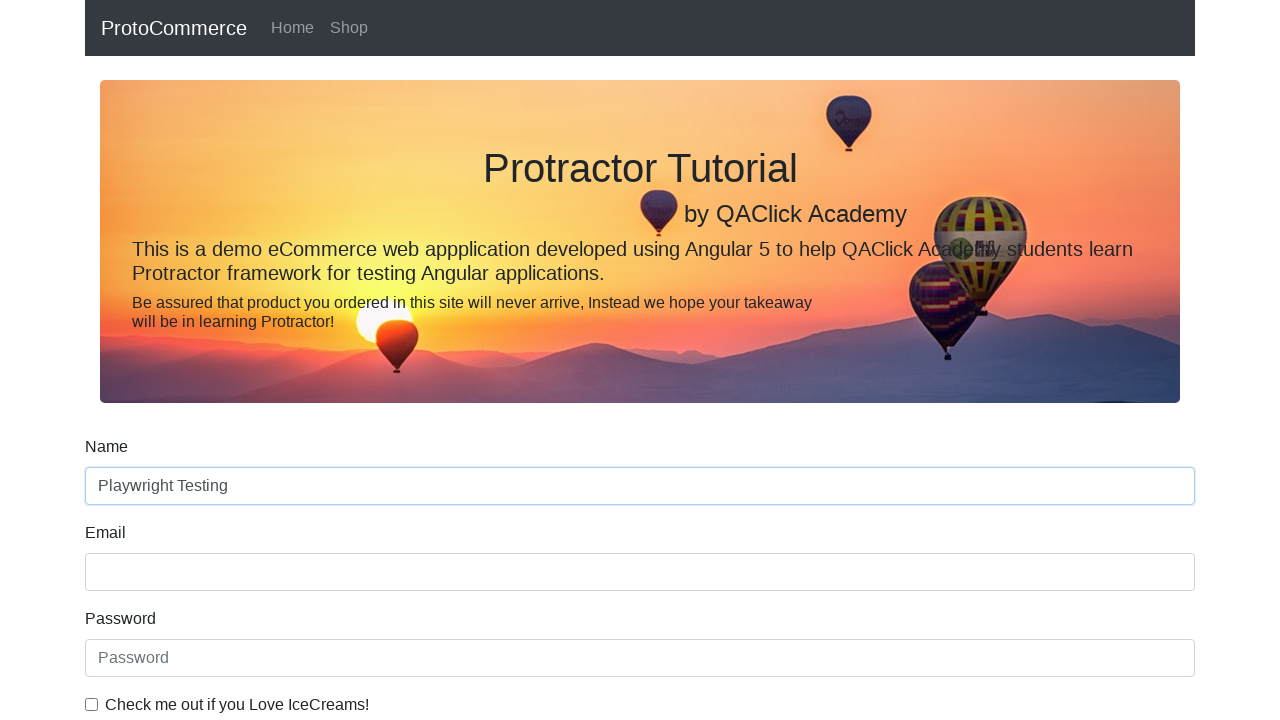

Waited 500ms to ensure form fill action completed
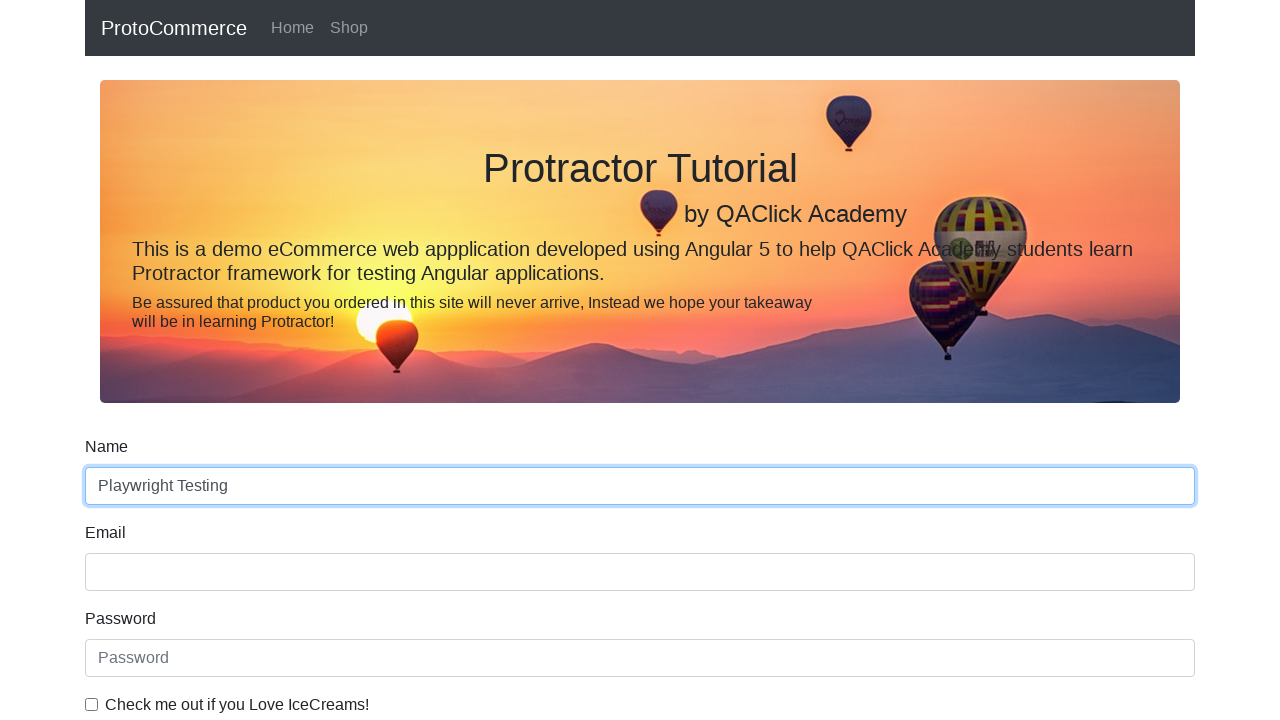

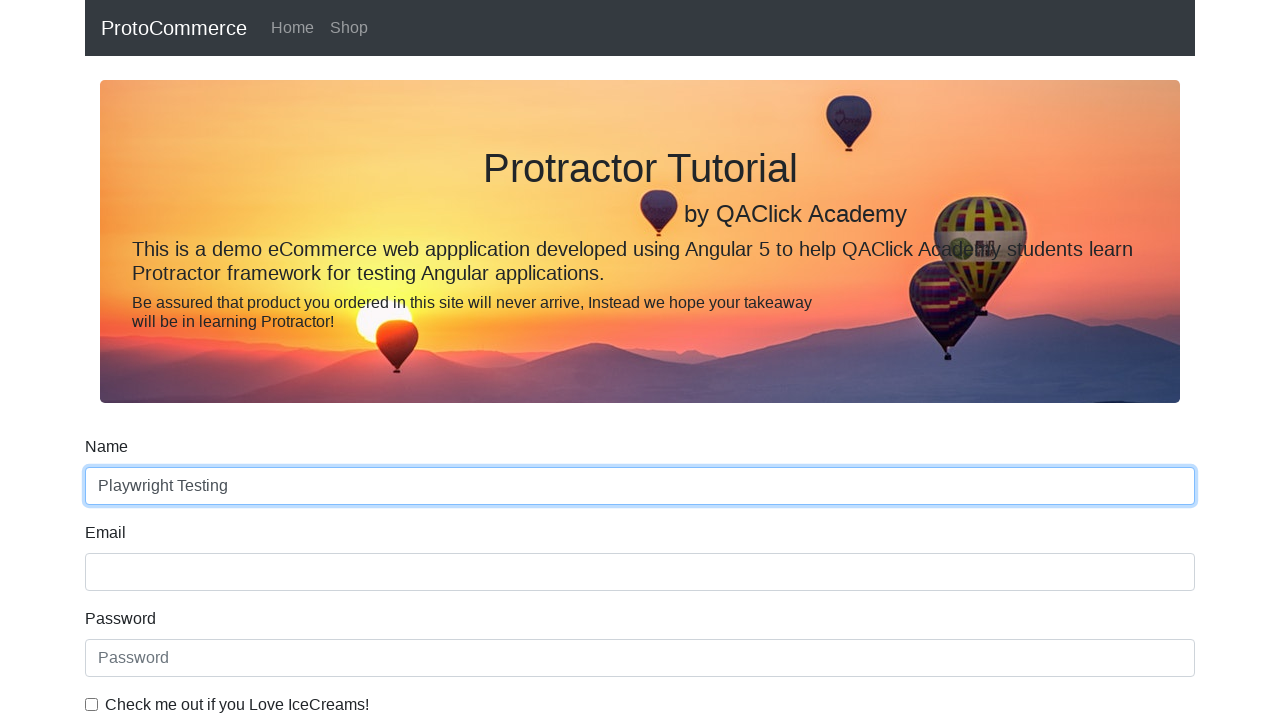